Tests that edits are cancelled when pressing Escape key.

Starting URL: https://demo.playwright.dev/todomvc

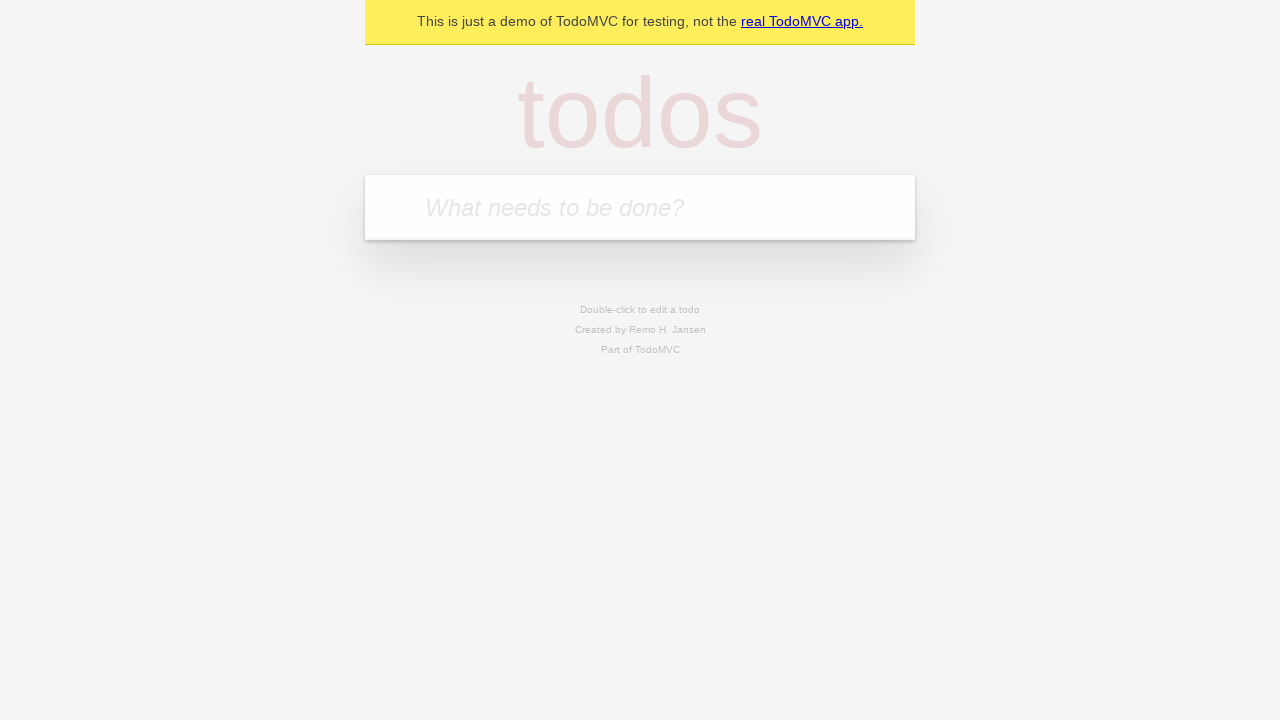

Filled todo input with 'buy some cheese' on internal:attr=[placeholder="What needs to be done?"i]
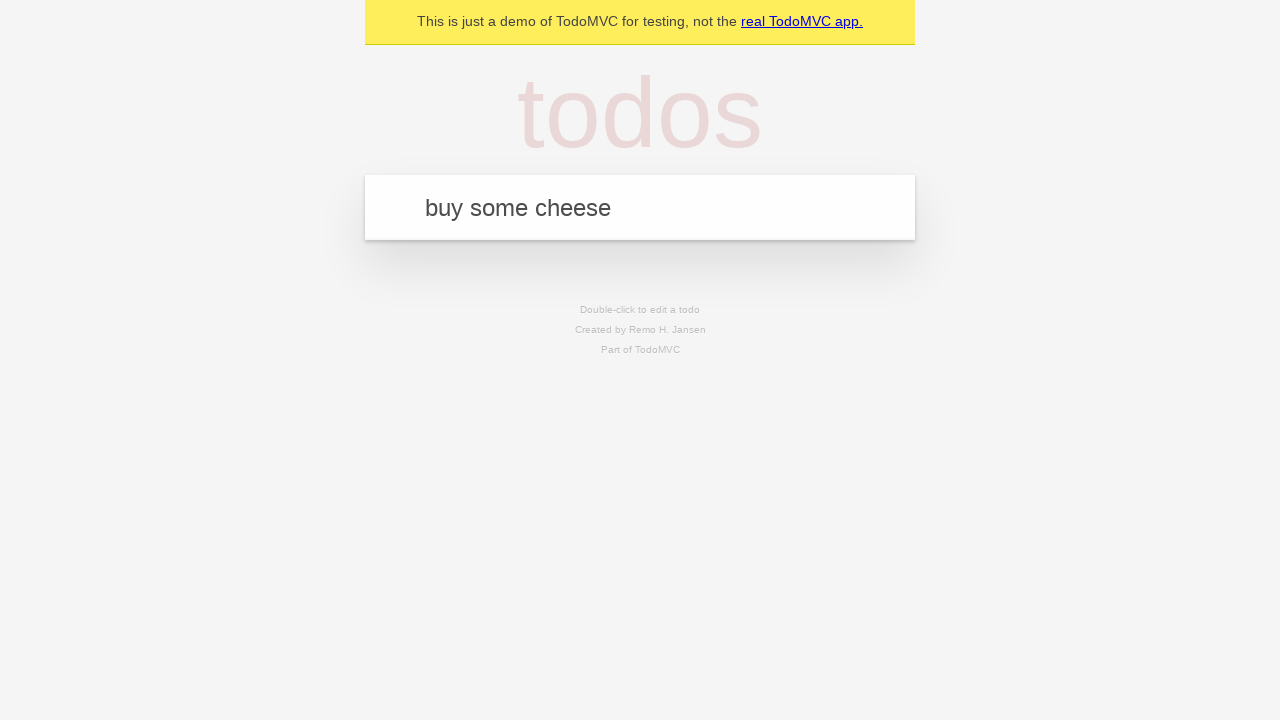

Pressed Enter to create first todo on internal:attr=[placeholder="What needs to be done?"i]
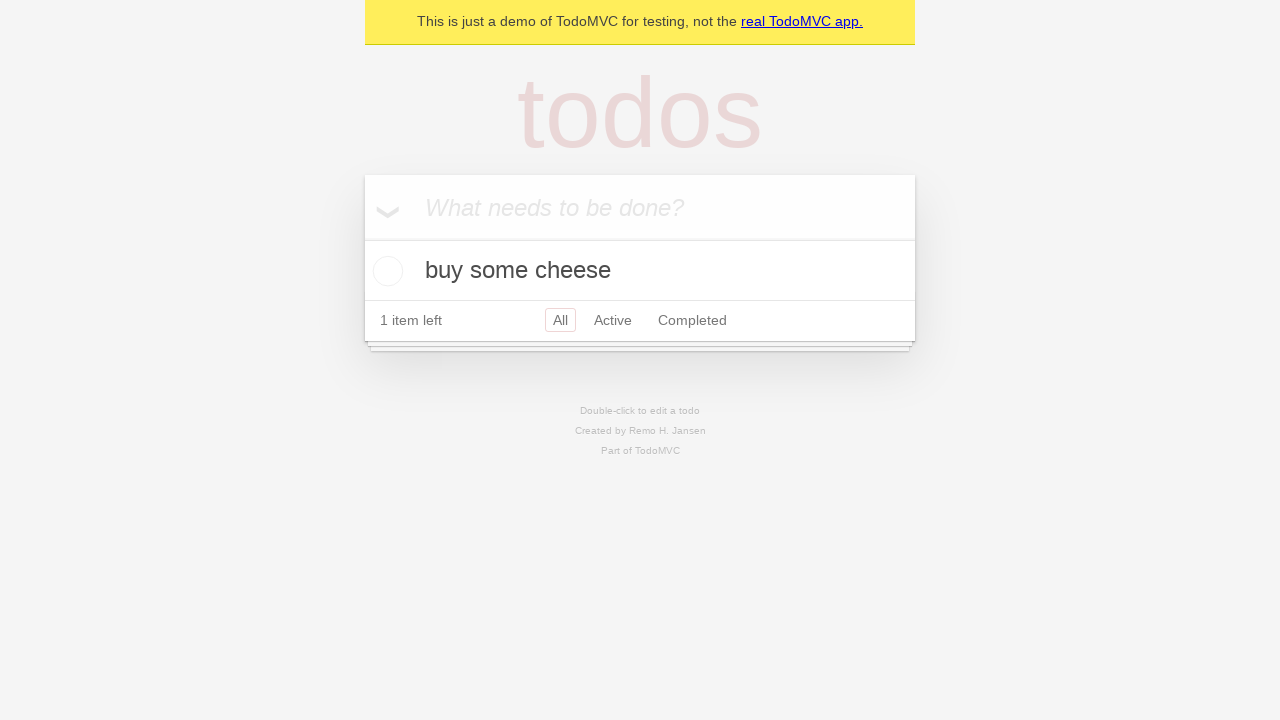

Filled todo input with 'feed the cat' on internal:attr=[placeholder="What needs to be done?"i]
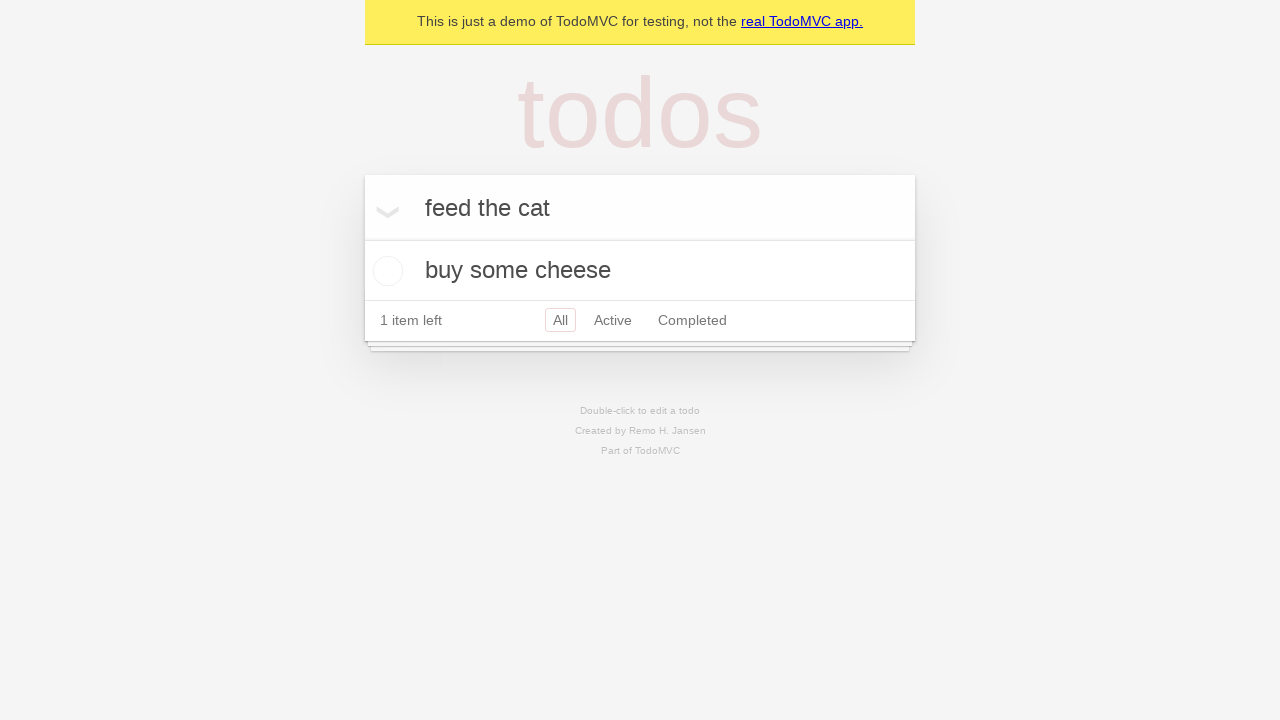

Pressed Enter to create second todo on internal:attr=[placeholder="What needs to be done?"i]
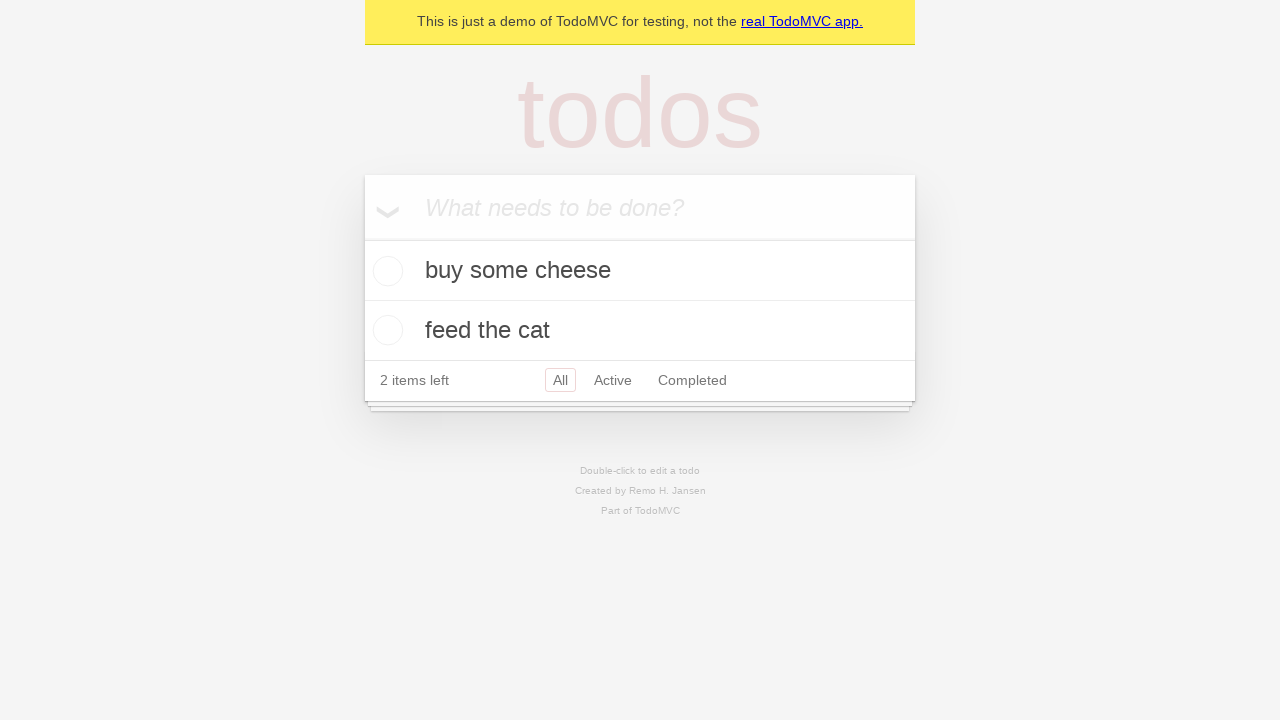

Filled todo input with 'book a doctors appointment' on internal:attr=[placeholder="What needs to be done?"i]
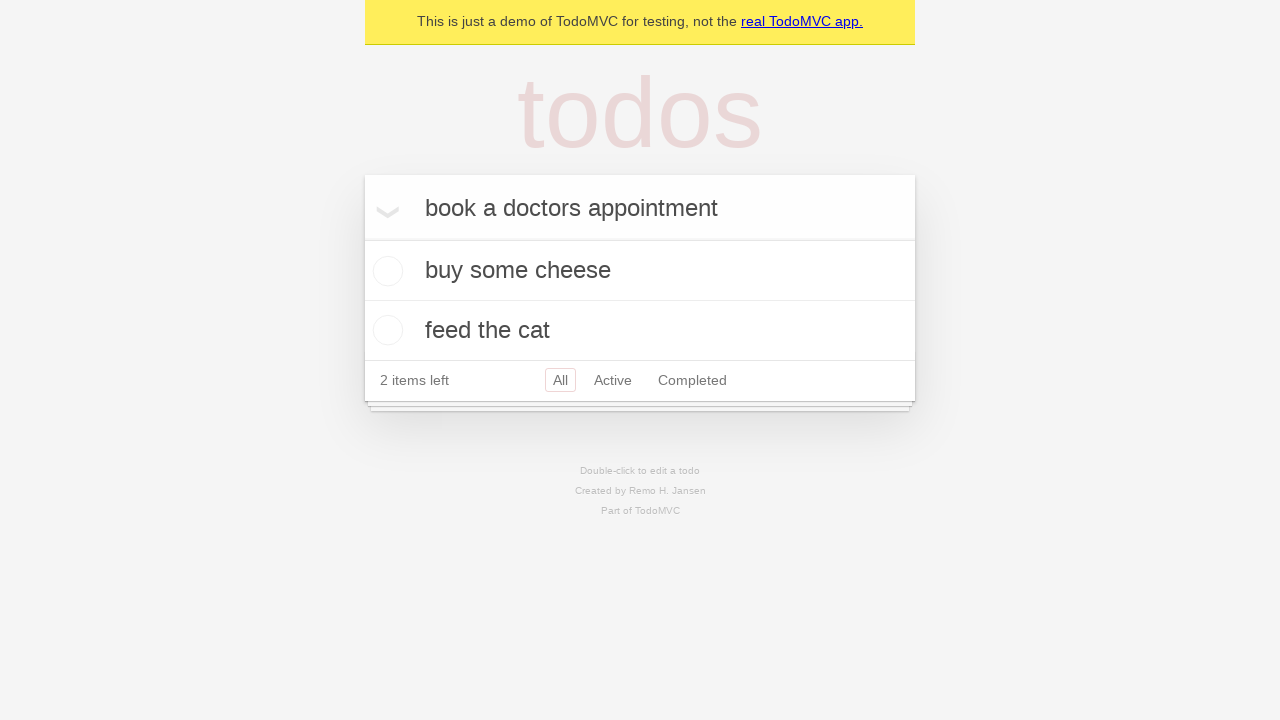

Pressed Enter to create third todo on internal:attr=[placeholder="What needs to be done?"i]
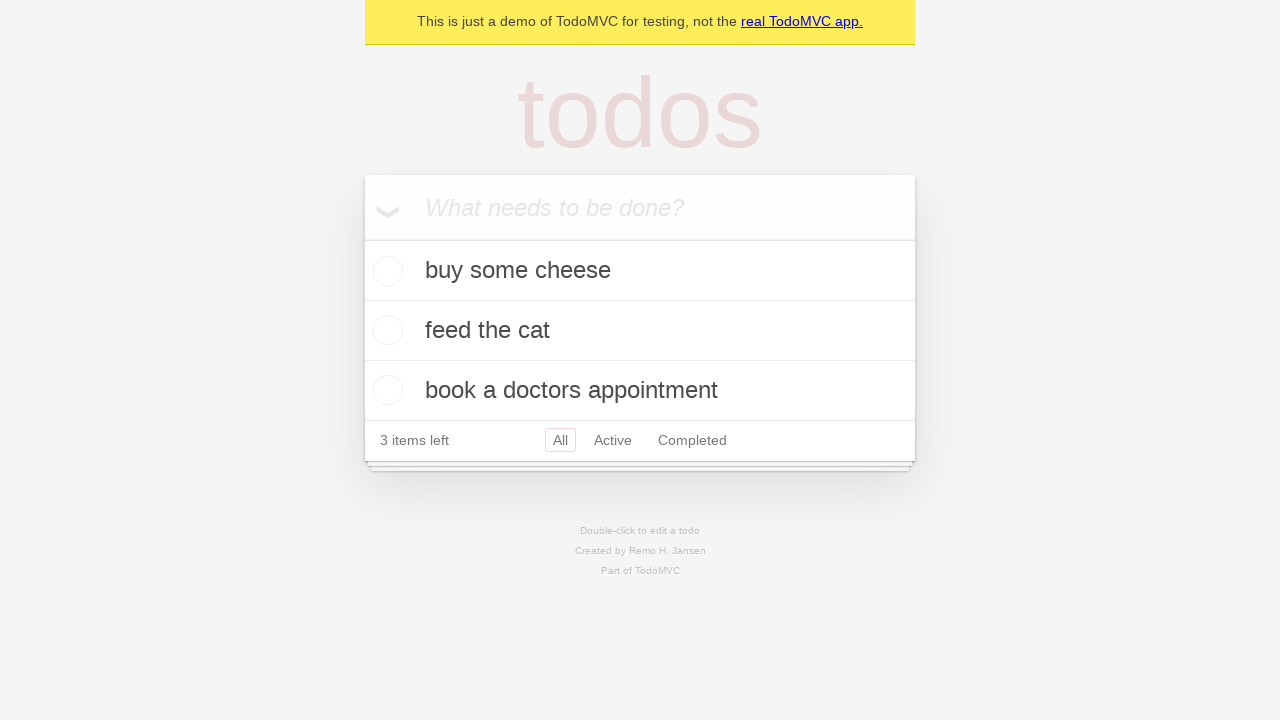

Double-clicked second todo to enter edit mode at (640, 331) on internal:testid=[data-testid="todo-item"s] >> nth=1
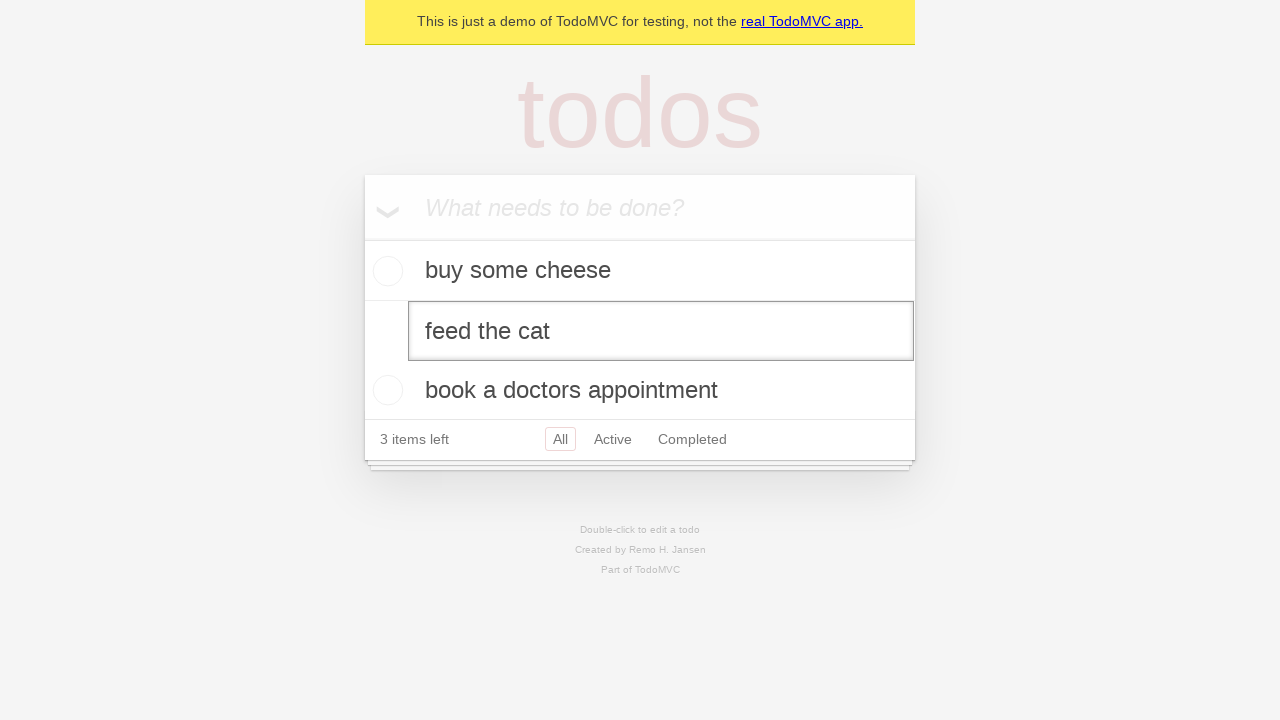

Filled edit textbox with 'buy some sausages' on internal:testid=[data-testid="todo-item"s] >> nth=1 >> internal:role=textbox[nam
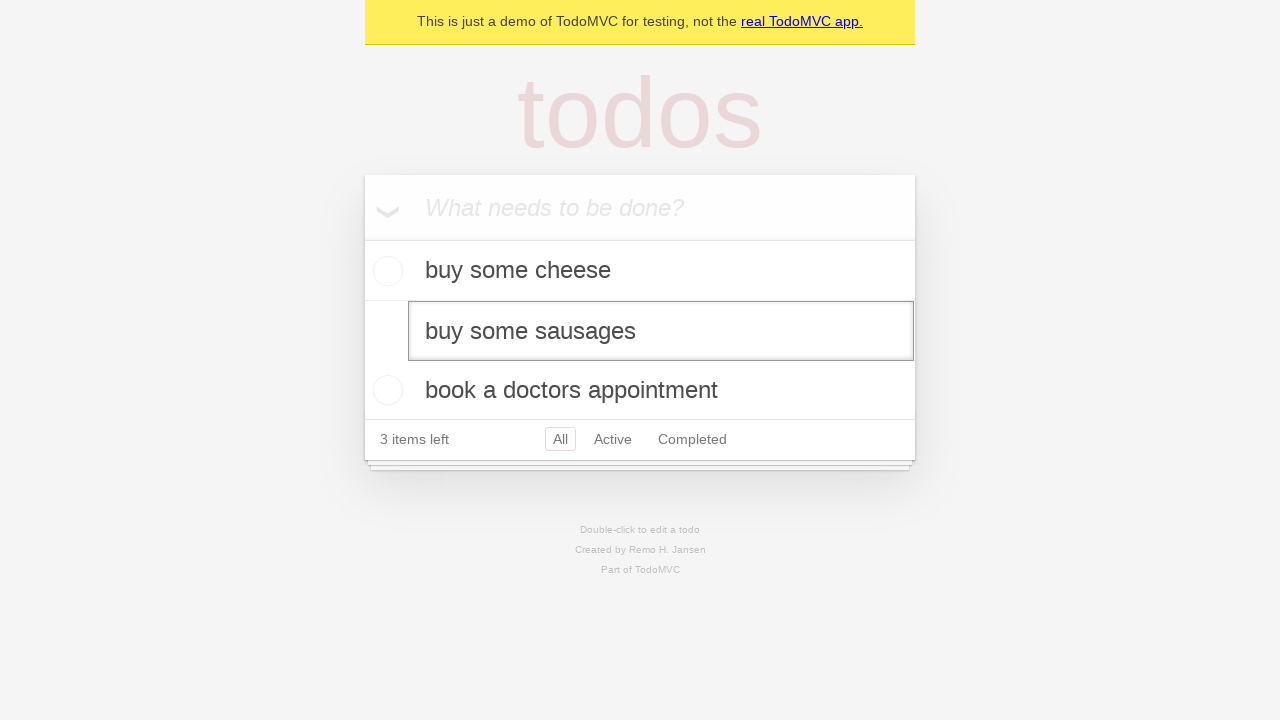

Pressed Escape to cancel edit on internal:testid=[data-testid="todo-item"s] >> nth=1 >> internal:role=textbox[nam
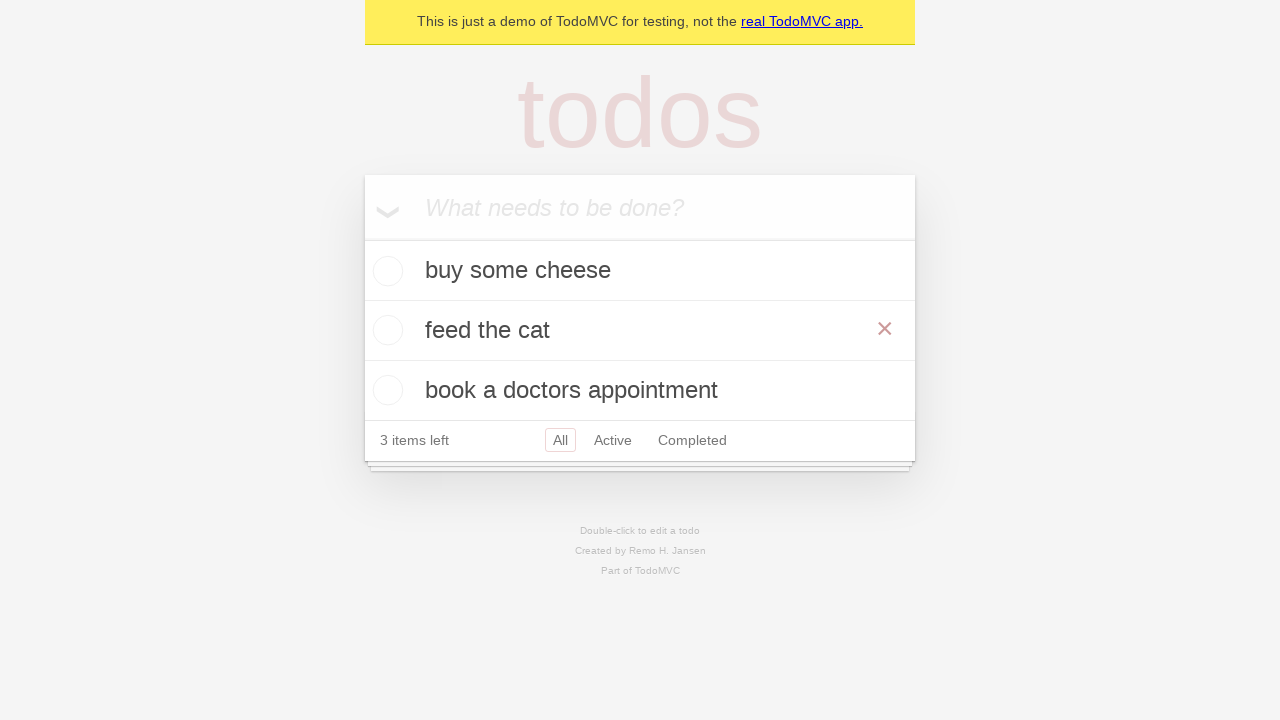

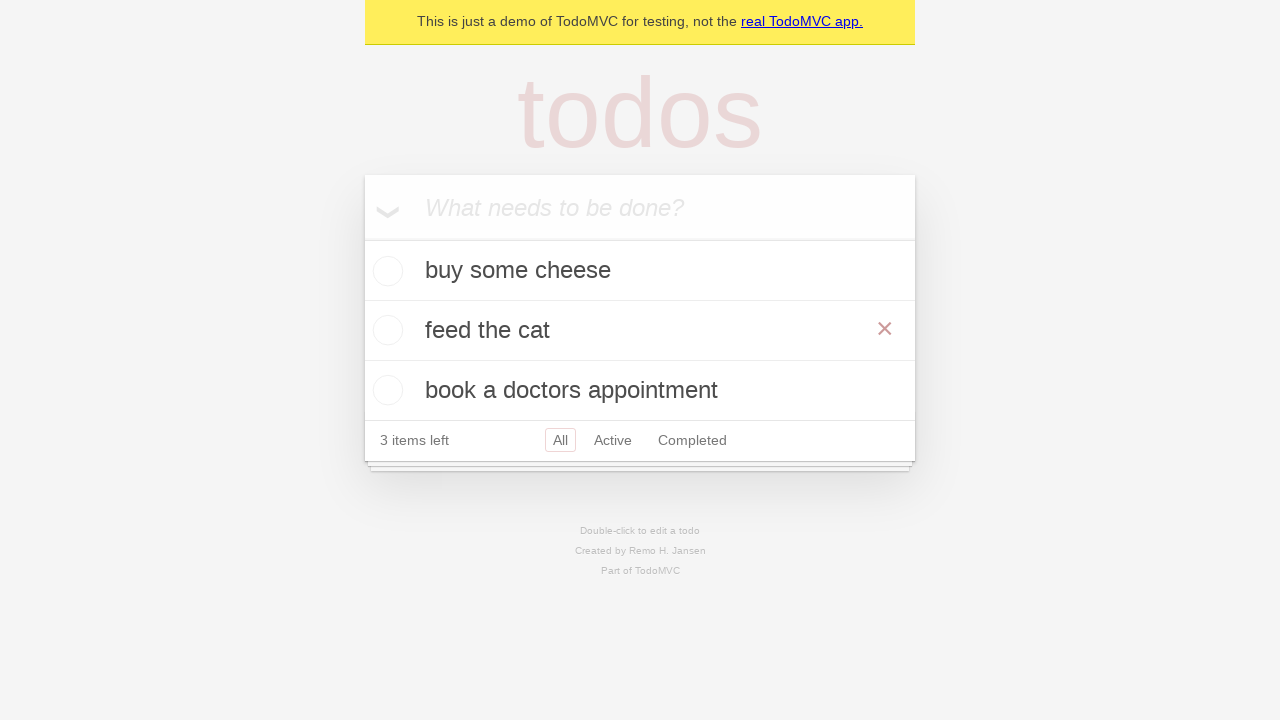